Navigates to the Malabar Gold and Diamonds website homepage and verifies the page loads successfully.

Starting URL: https://www.malabargoldanddiamonds.com/

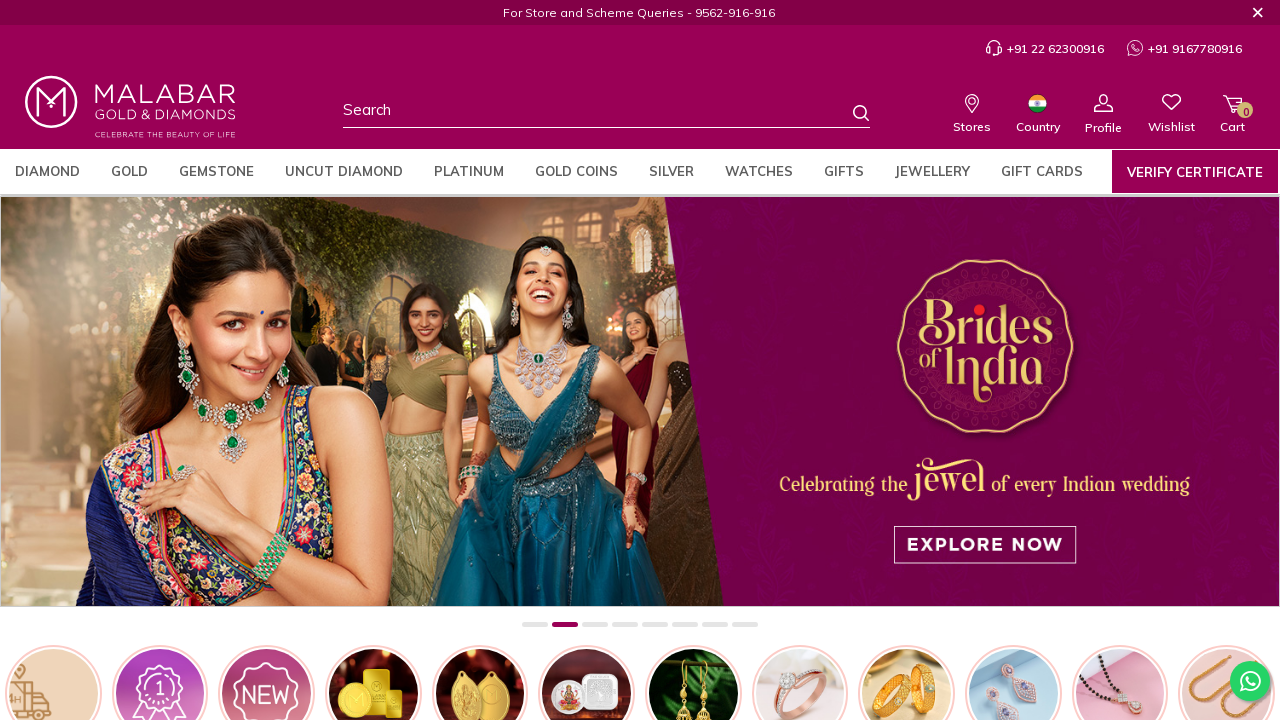

Navigated to Malabar Gold and Diamonds homepage and waited for DOM to load
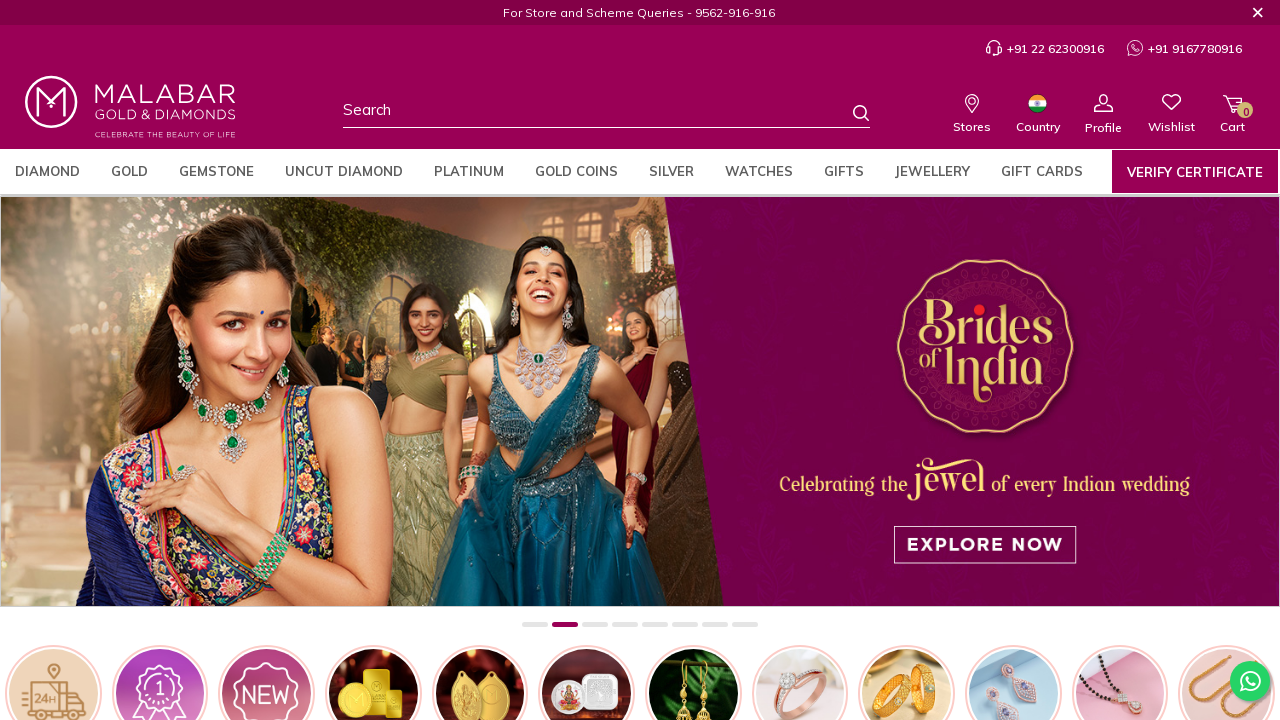

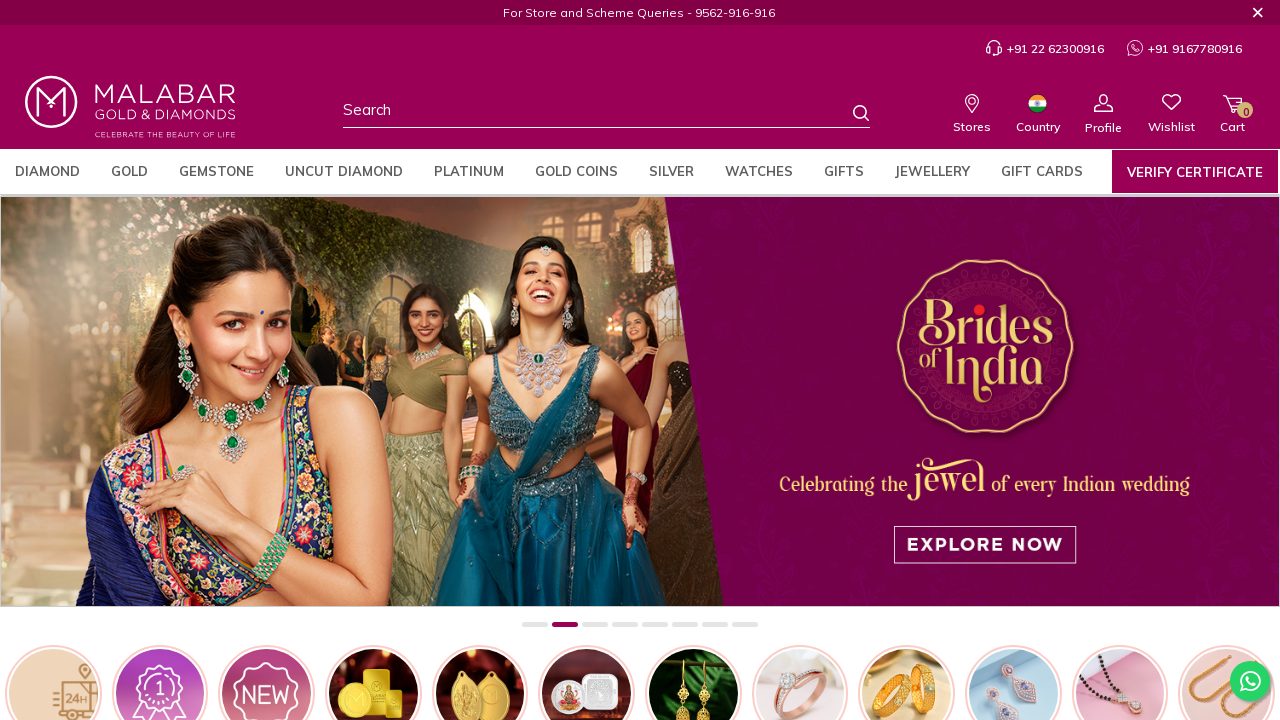